Tests the behavior of trip type radio buttons and date picker visibility on a travel booking form, verifying that the return date picker's style changes when switching between One Way and Round Trip options

Starting URL: https://rahulshettyacademy.com/dropdownsPractise/

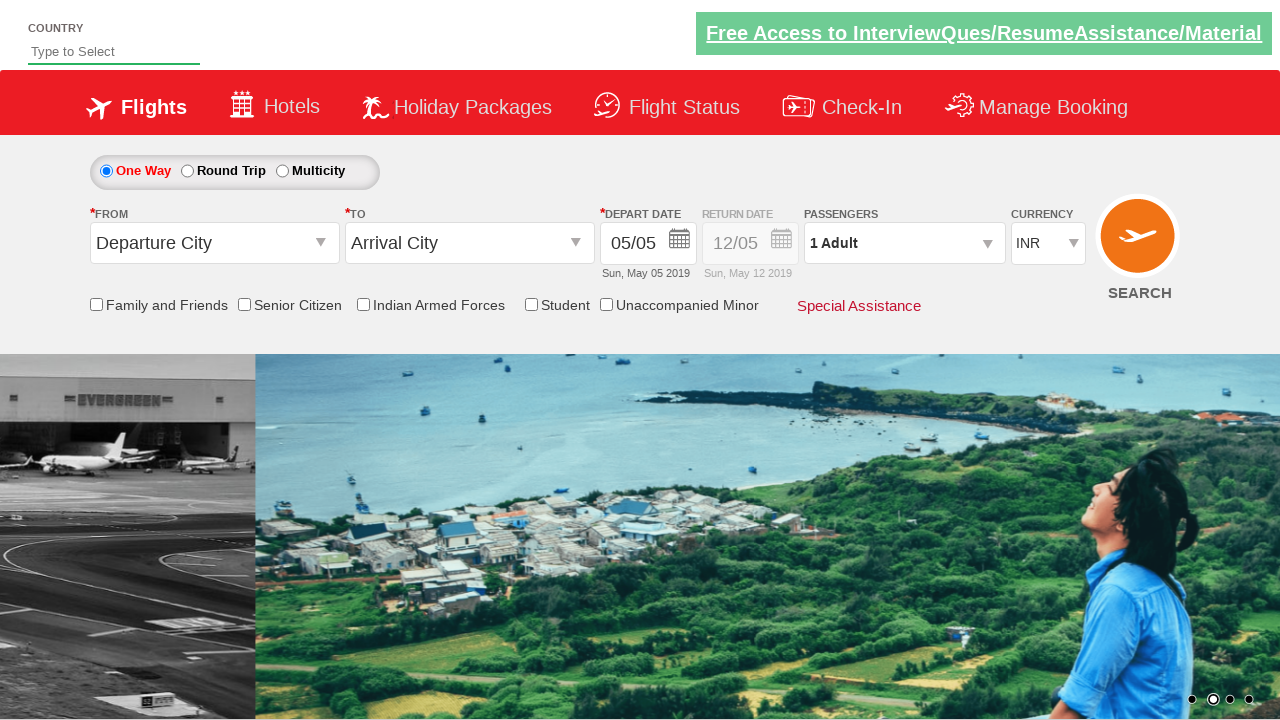

Retrieved initial style of return date picker (One Way trip)
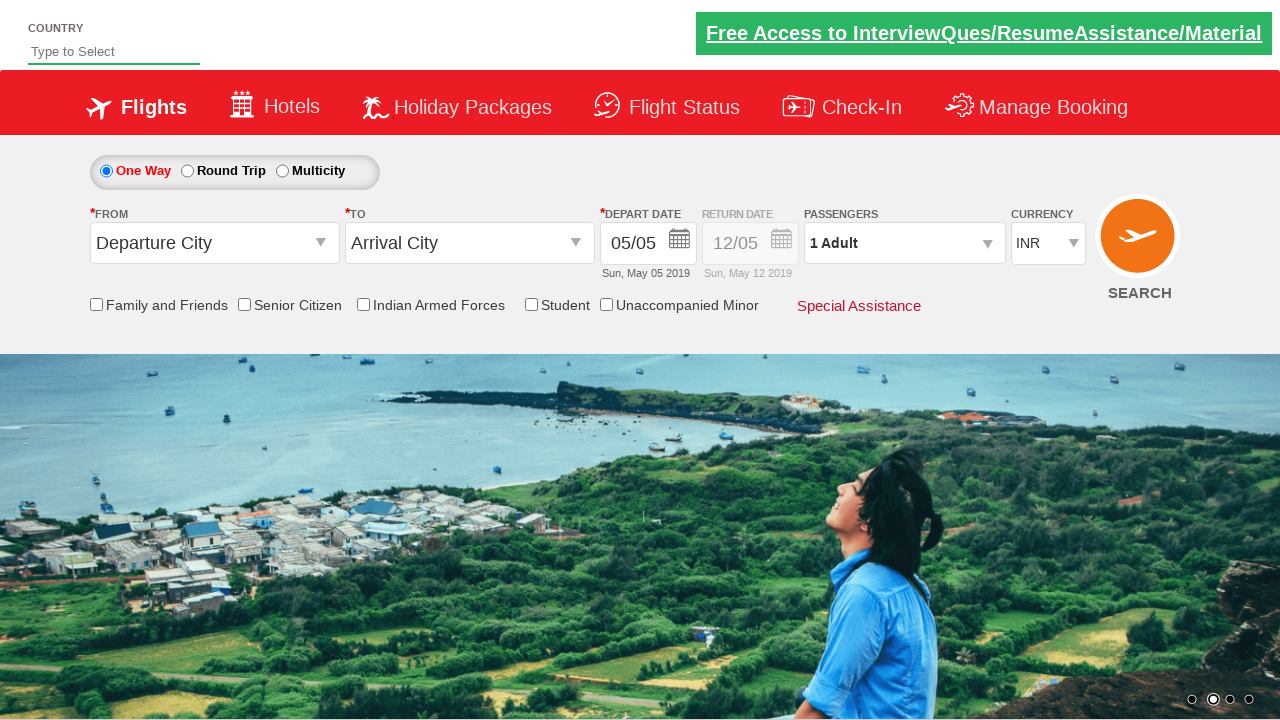

Verified return date picker is disabled with opacity 0.5 for One Way trip
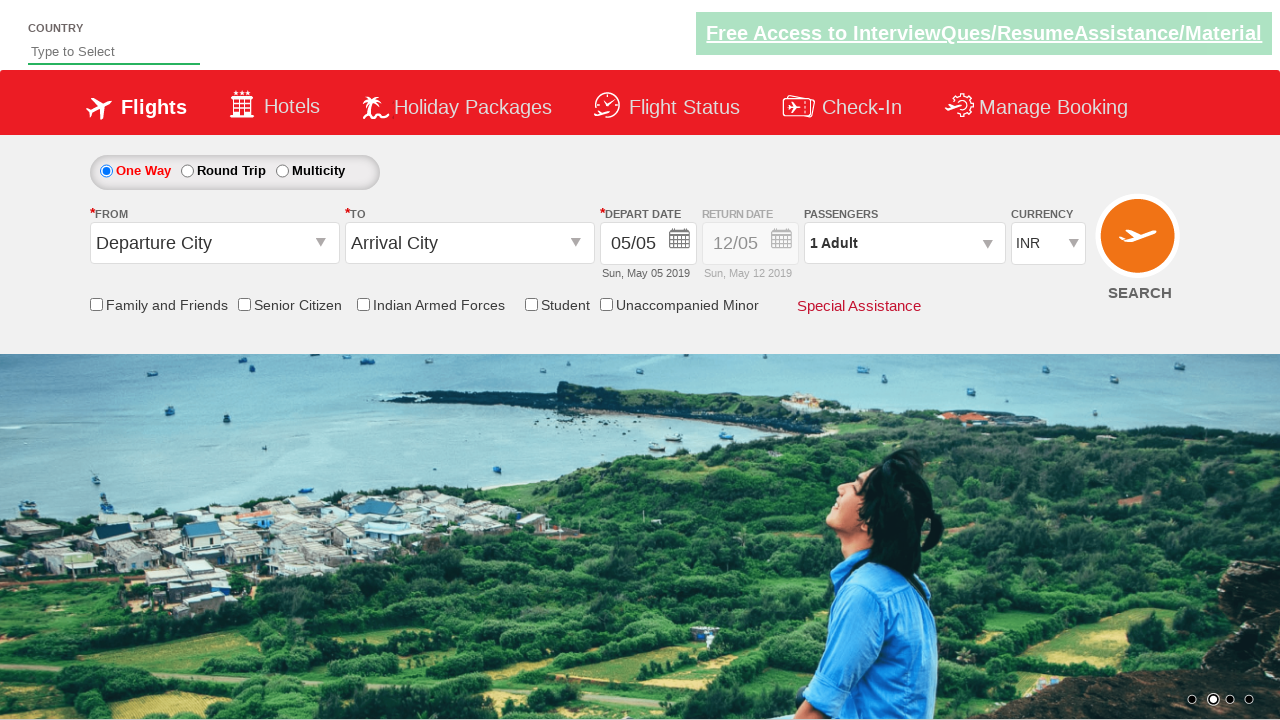

Clicked Round Trip radio button at (187, 171) on input#ctl00_mainContent_rbtnl_Trip_1
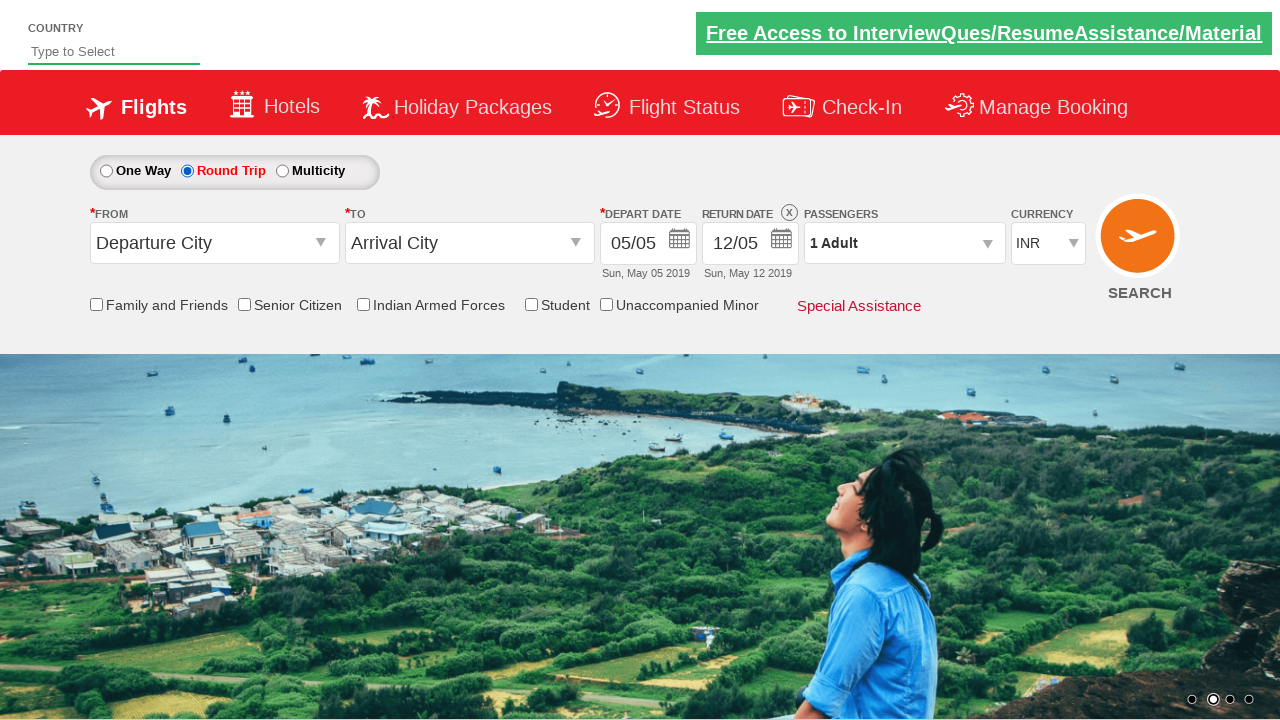

Retrieved updated style of return date picker after switching to Round Trip
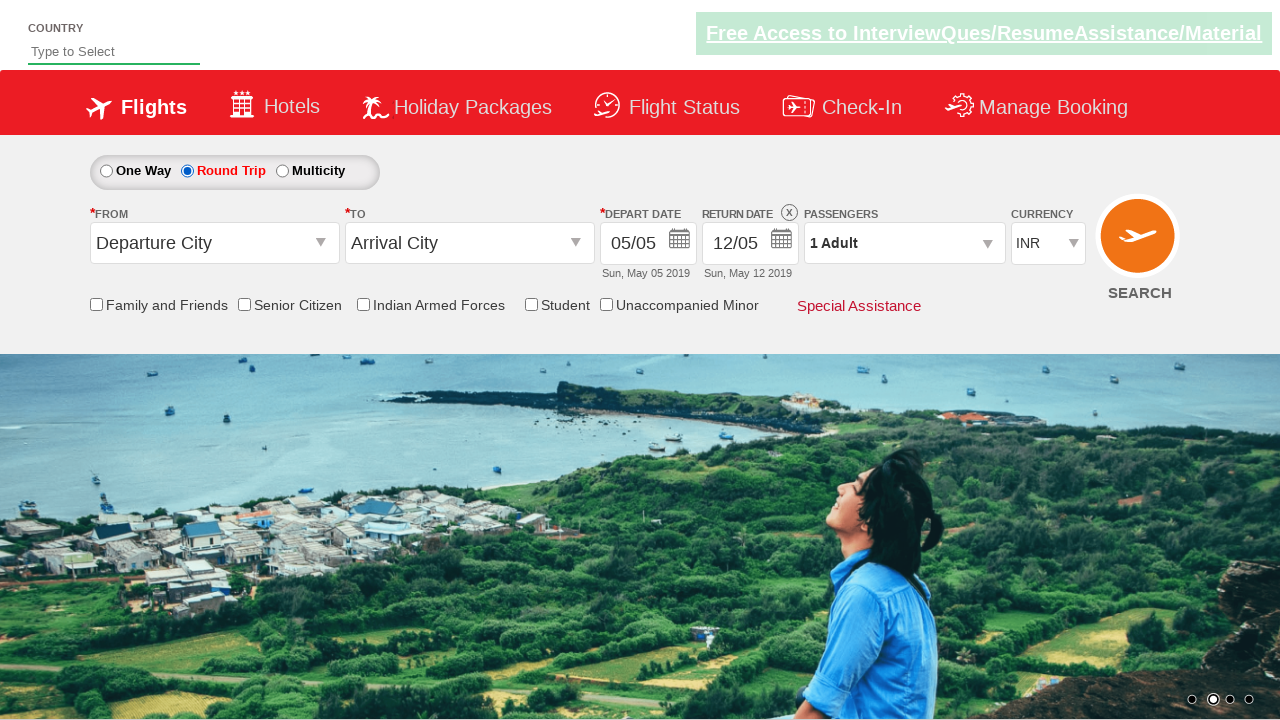

Verified return date picker is enabled (opacity changed) for Round Trip
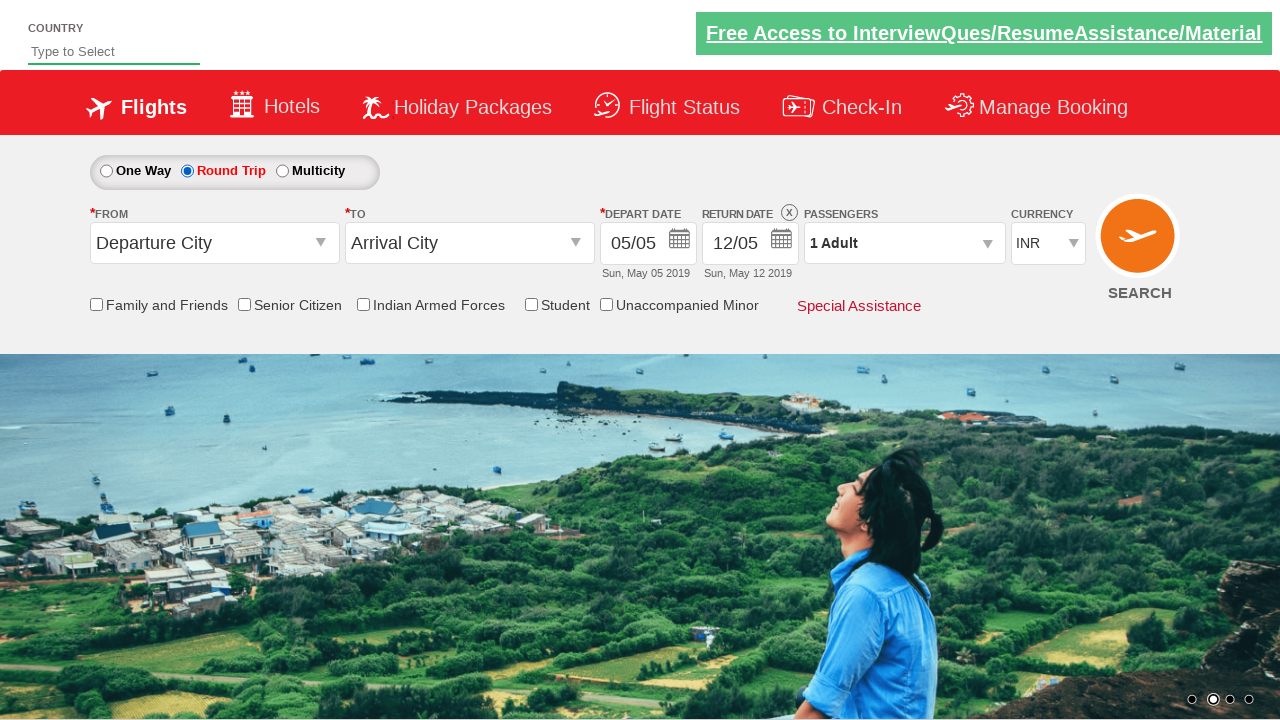

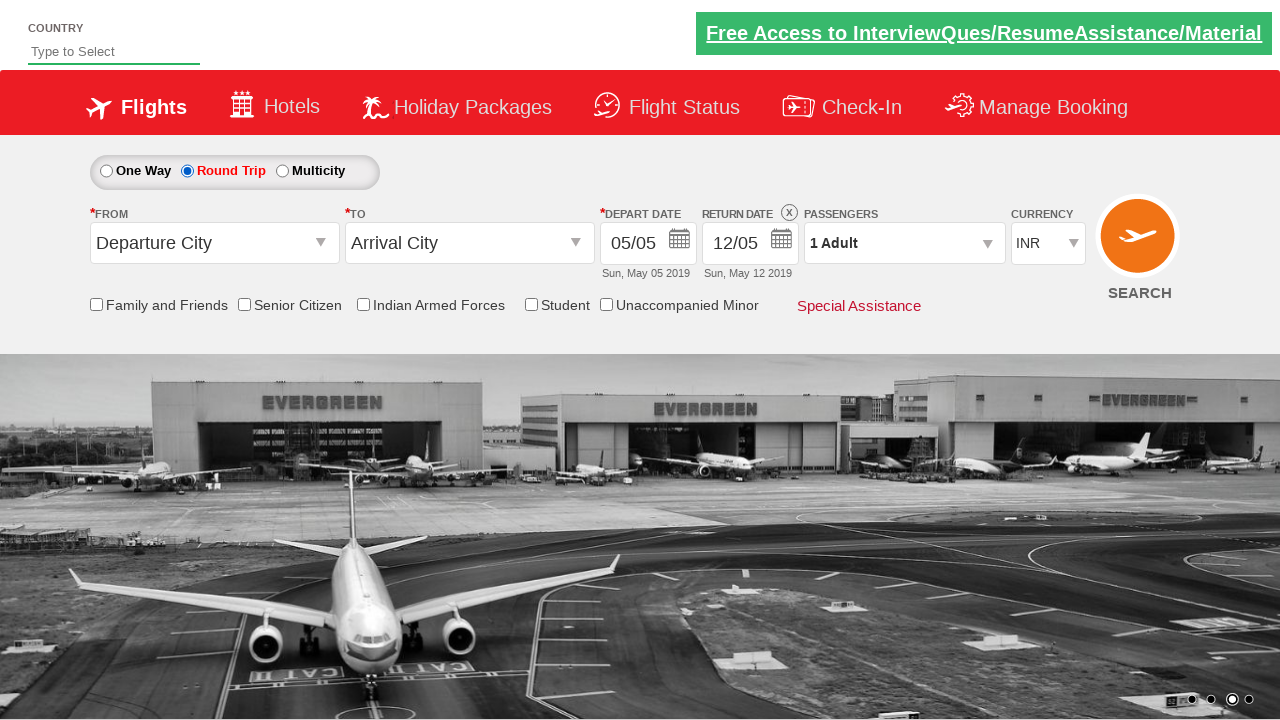